Tests dropdown list functionality by selecting options by index and visible text, and verifying the selected option

Starting URL: https://the-internet.herokuapp.com/dropdown

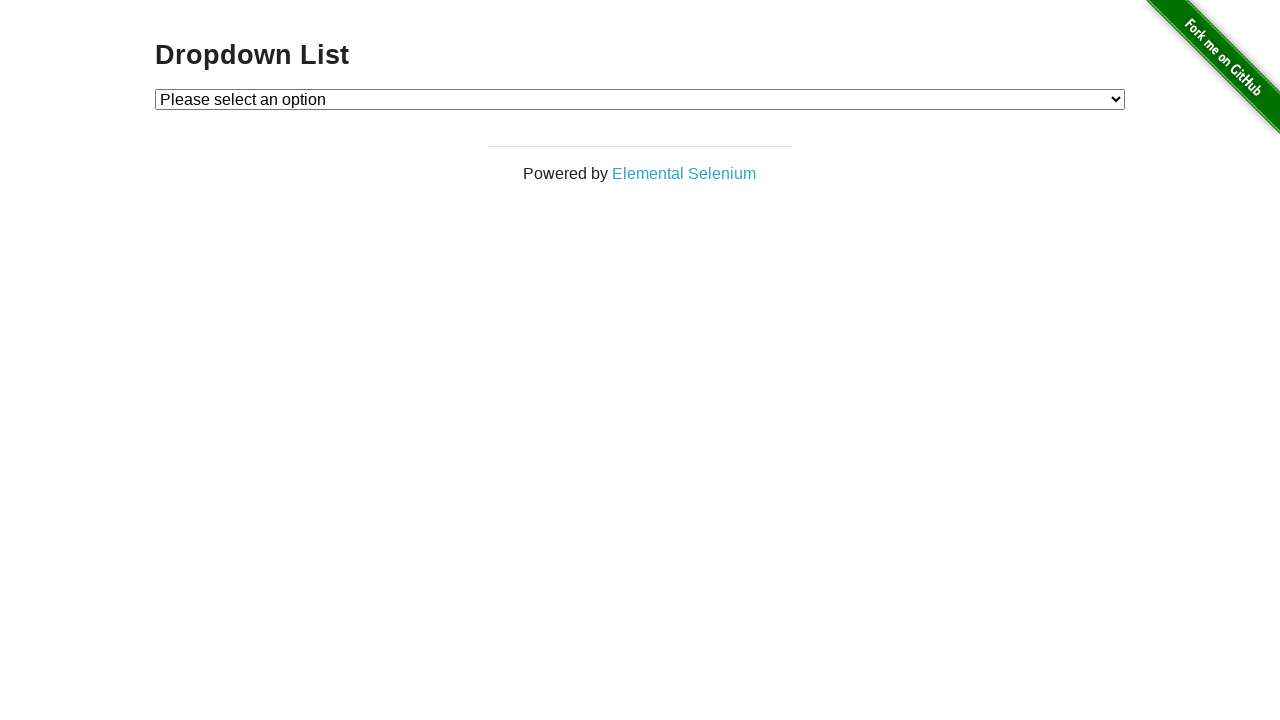

Selected dropdown option by index 2 (Option 2) on #dropdown
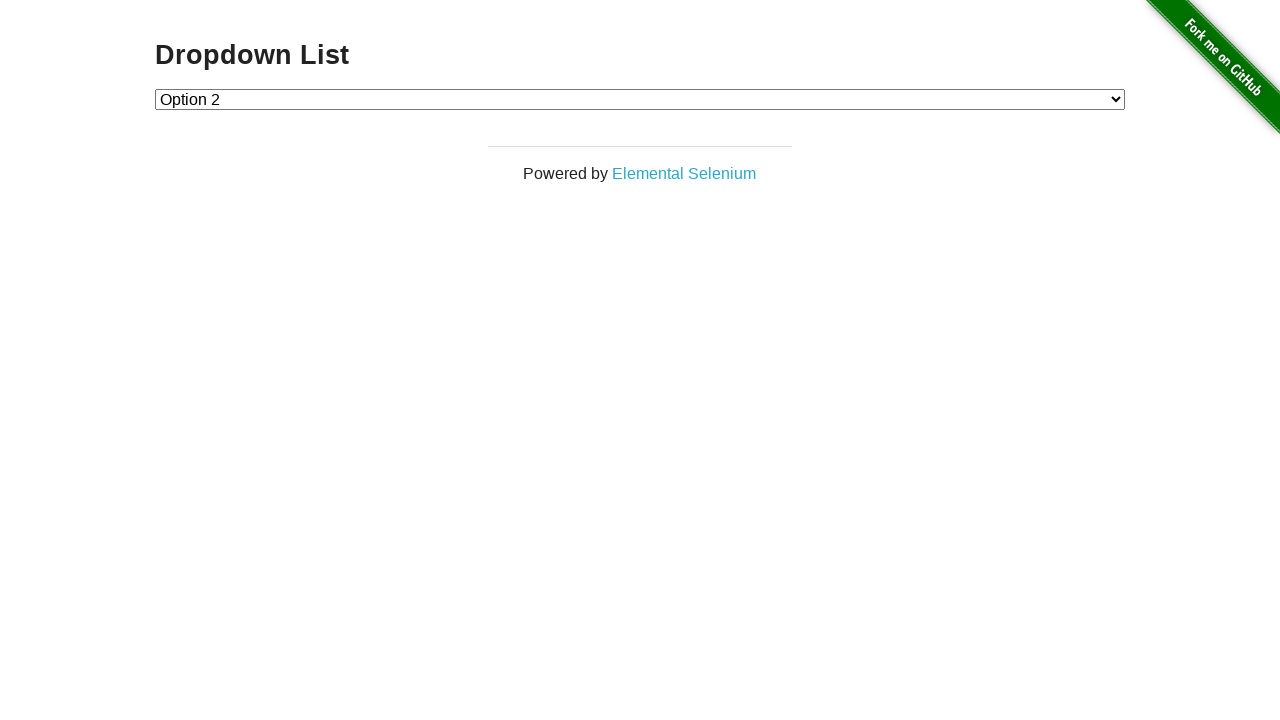

Selected dropdown option by visible text 'Option 1' on #dropdown
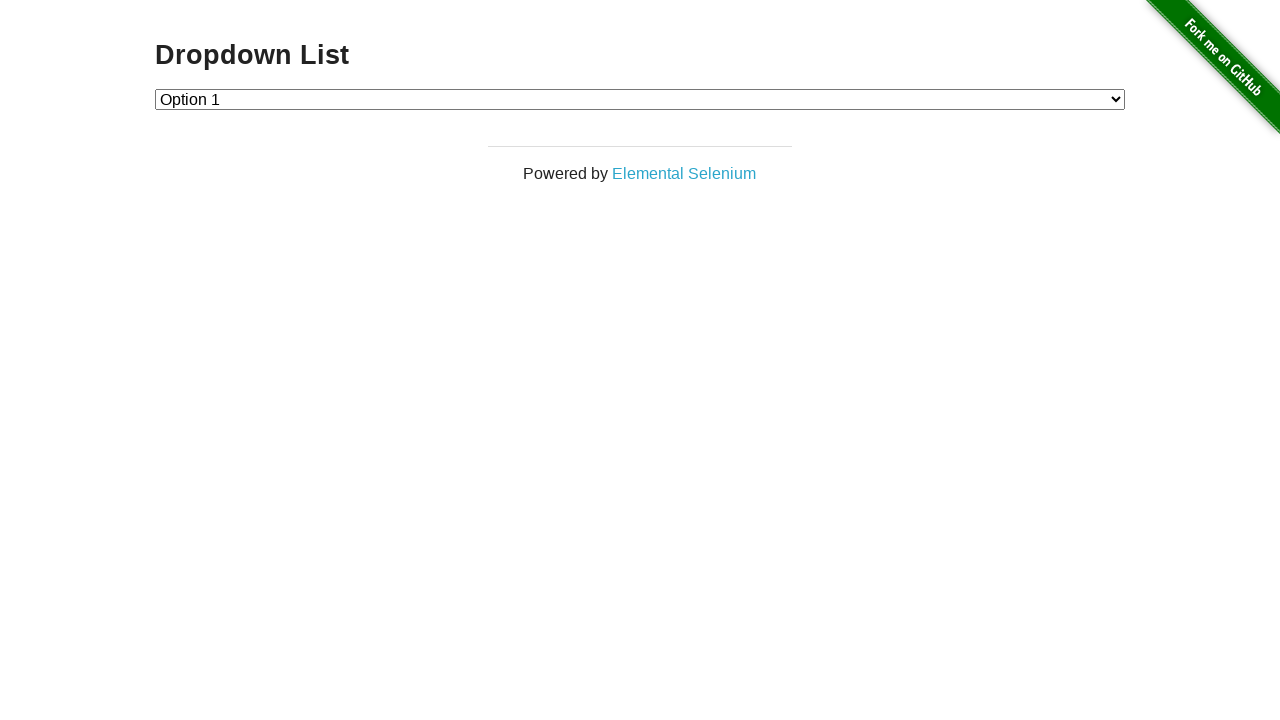

Retrieved selected dropdown value
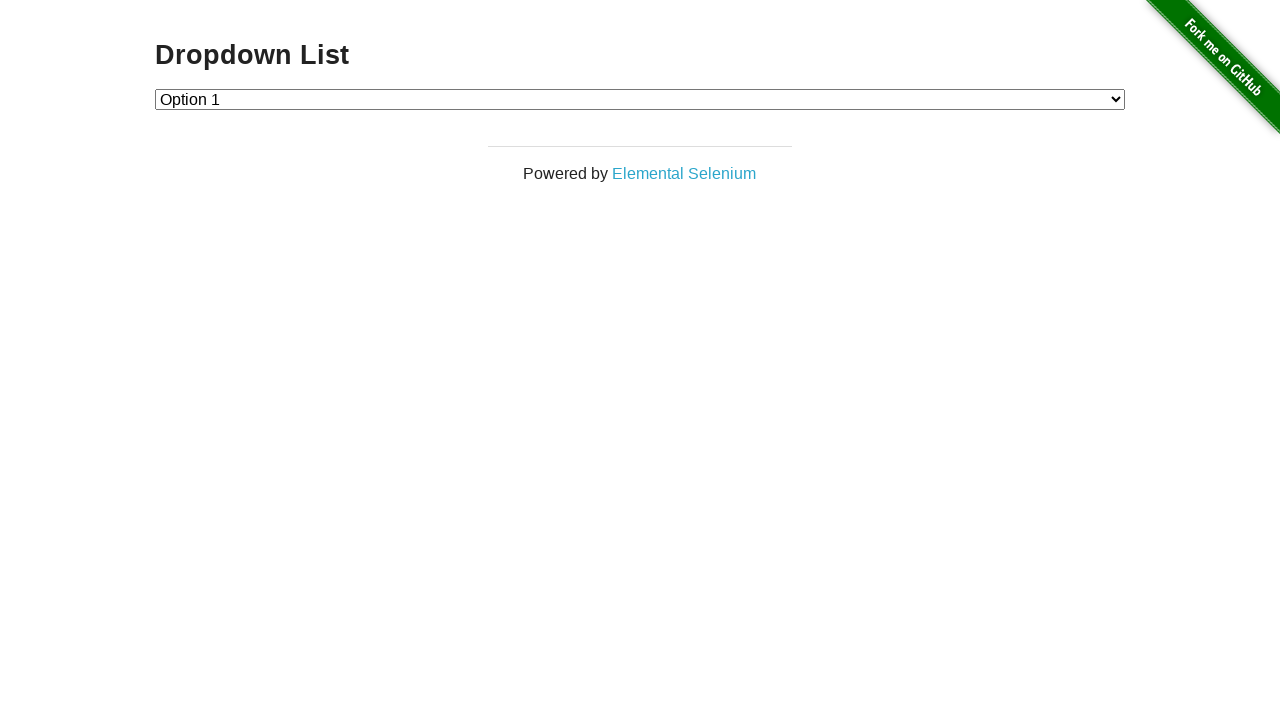

Verified selected dropdown value is '1' (Option 1)
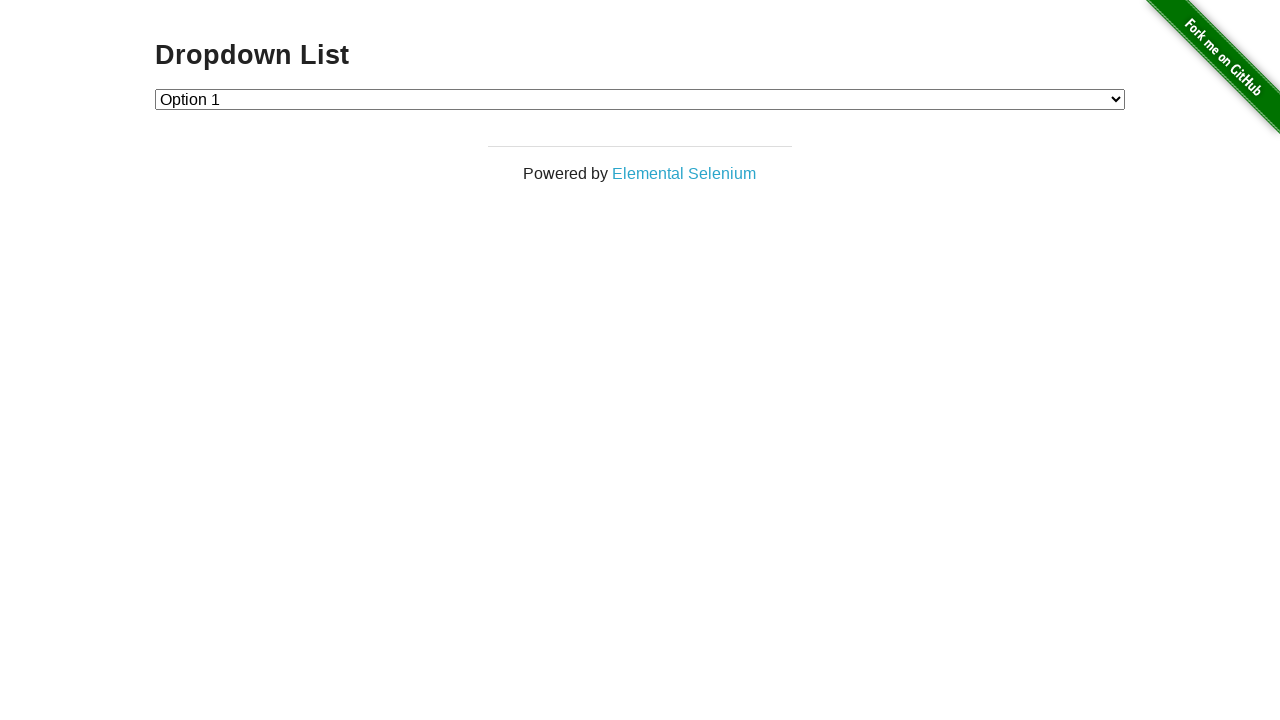

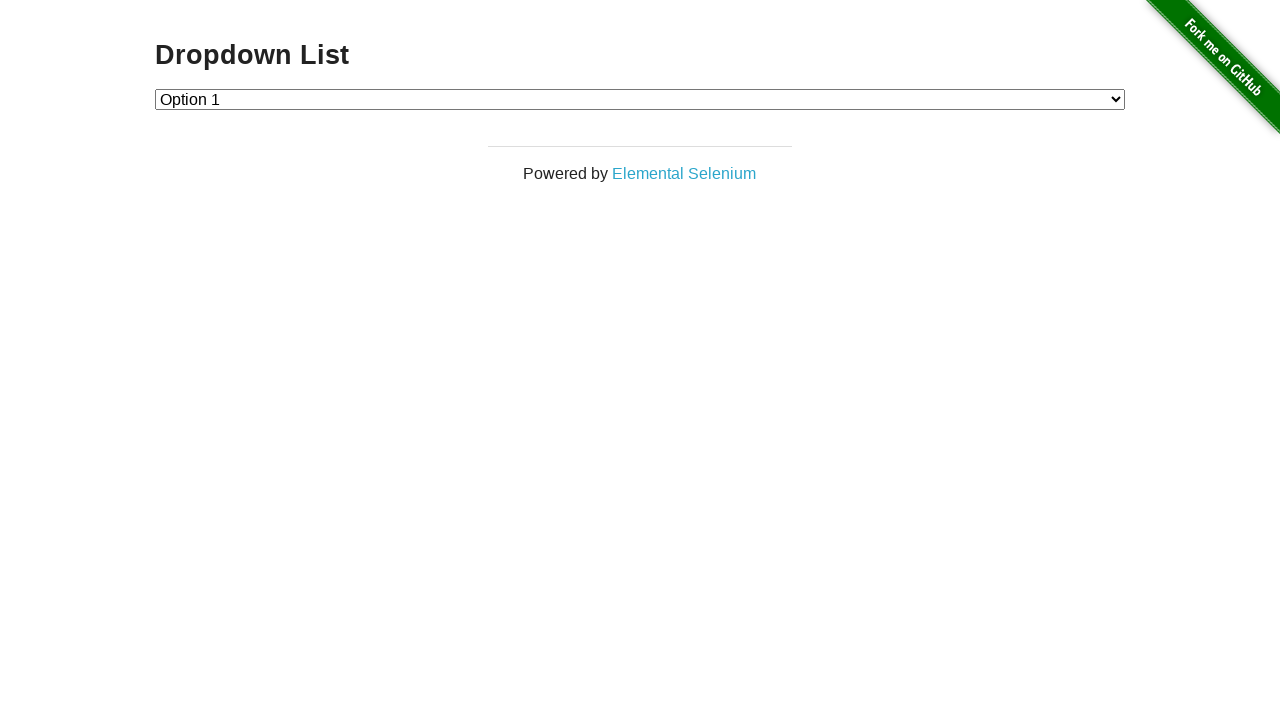